Tests that searching for "Polo Institucional Hombre" returns at least one product result

Starting URL: http://tienda.utp.edu.co

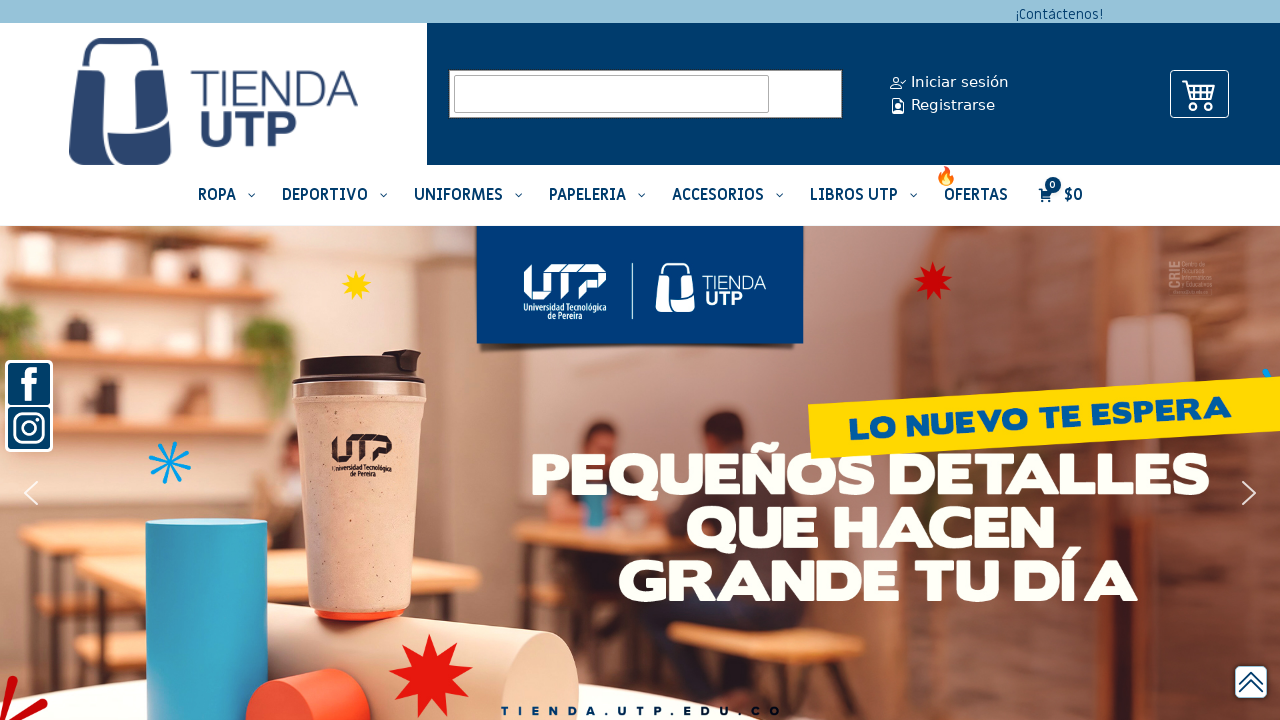

Filled search box with 'Polo Institucional Hombre' on input[name='s']
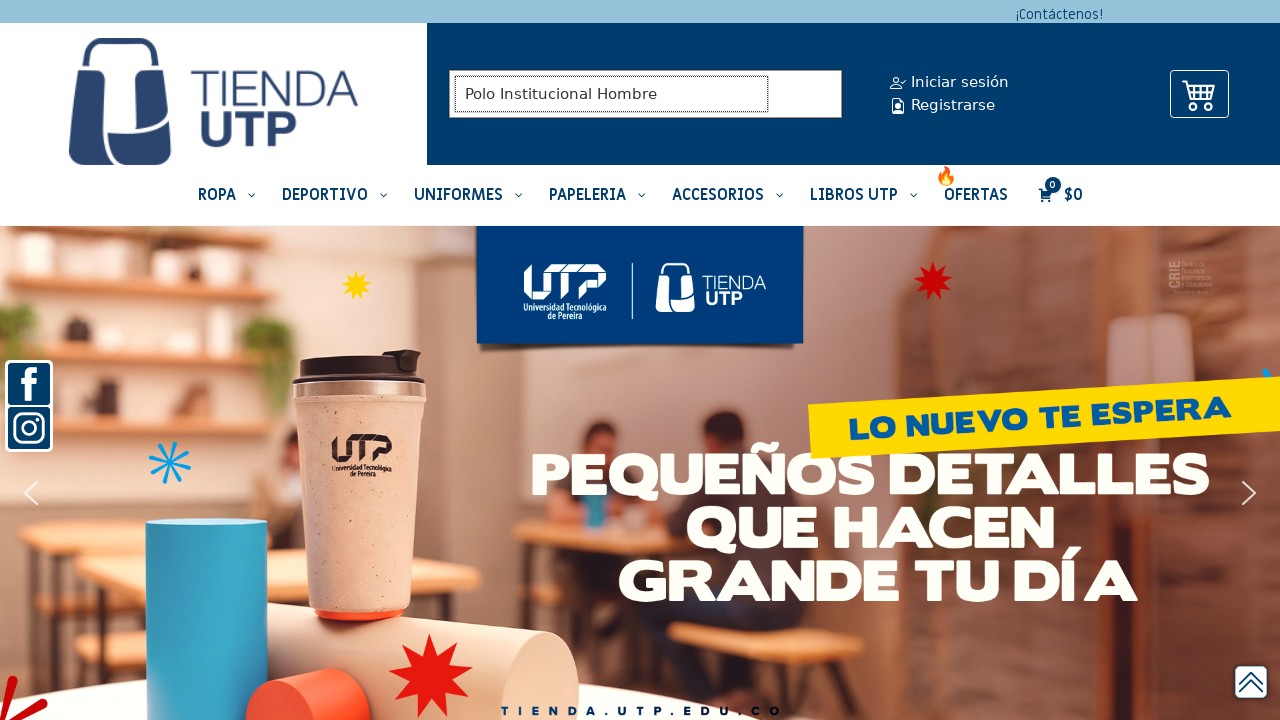

Pressed Enter to submit search query on input[name='s']
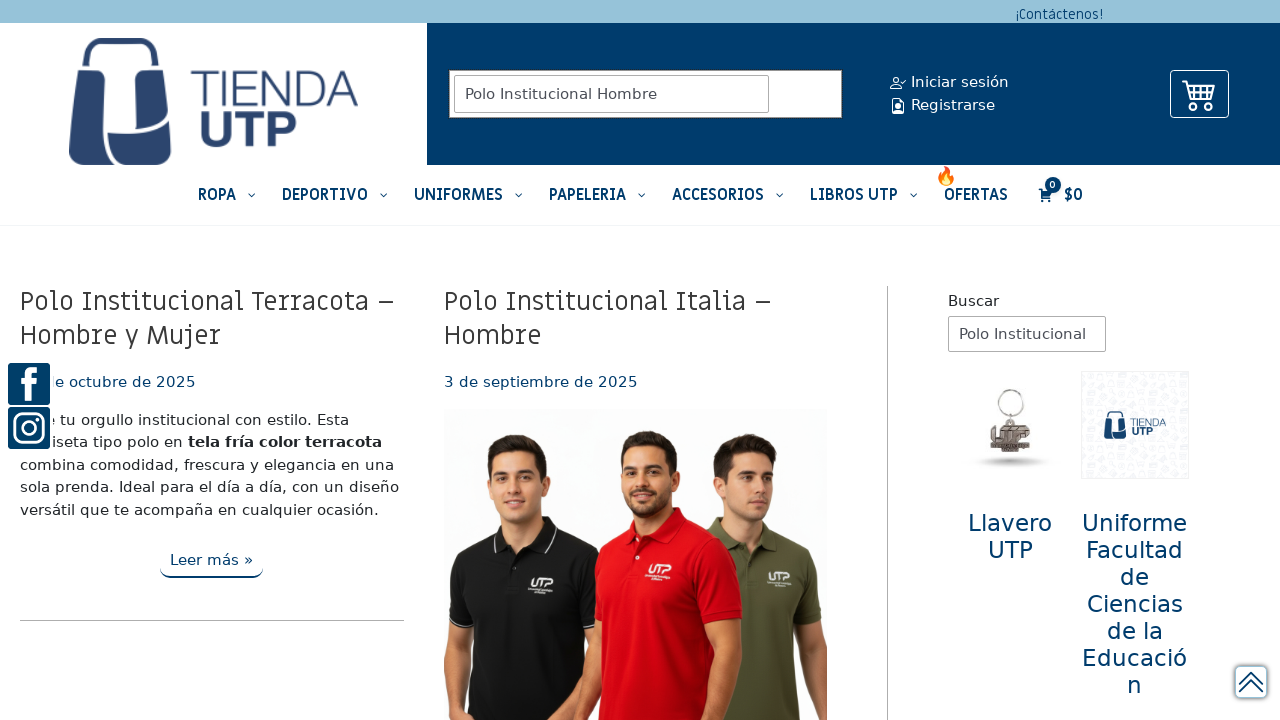

Results page loaded - title contains 'Resultados'
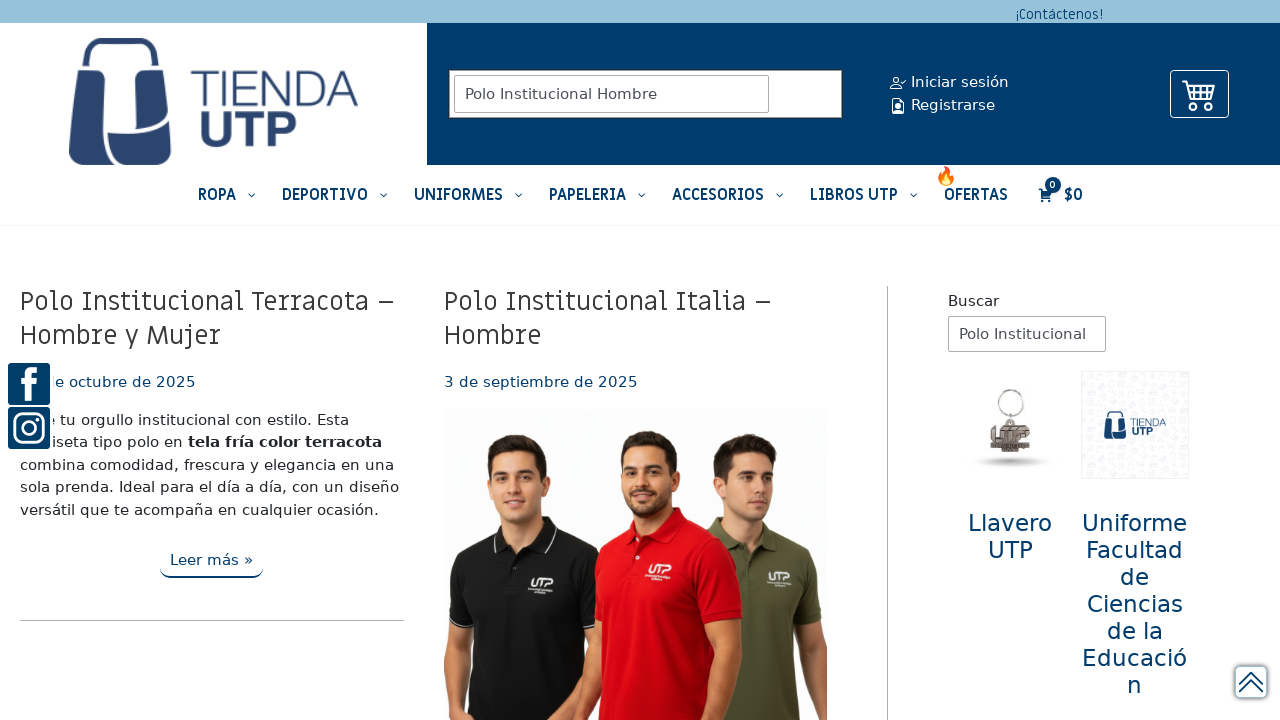

Product articles appeared on results page
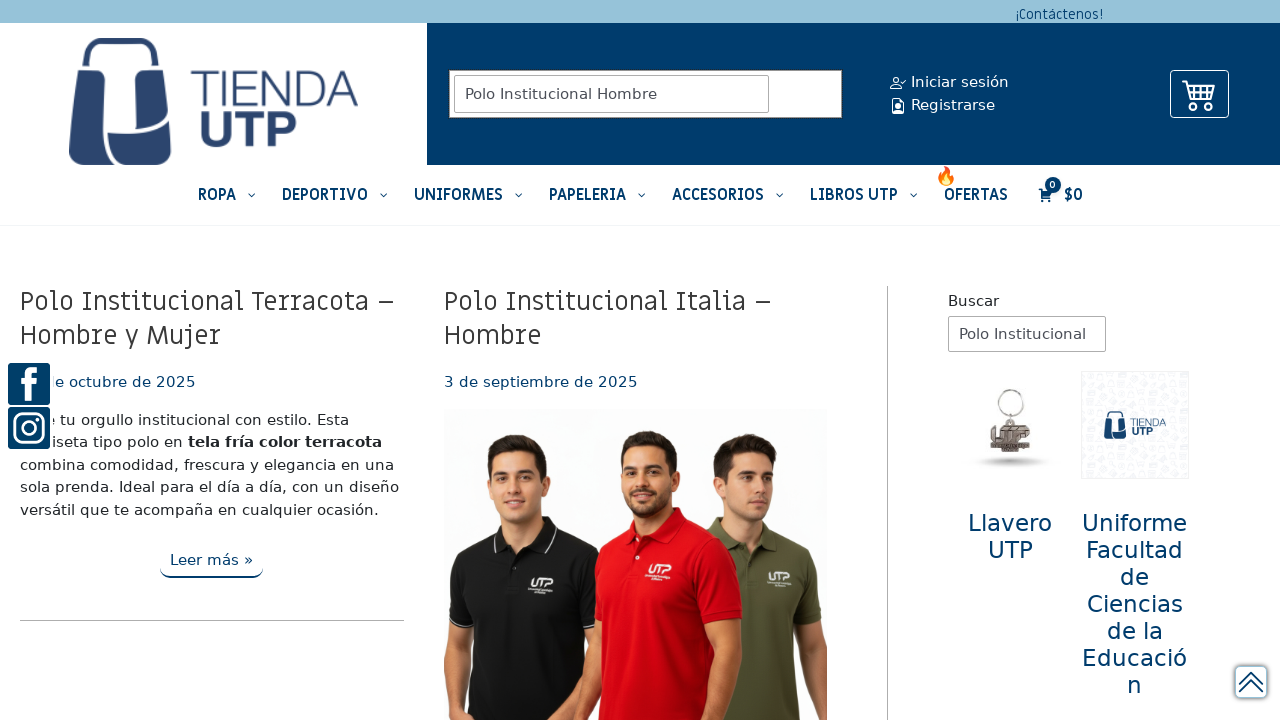

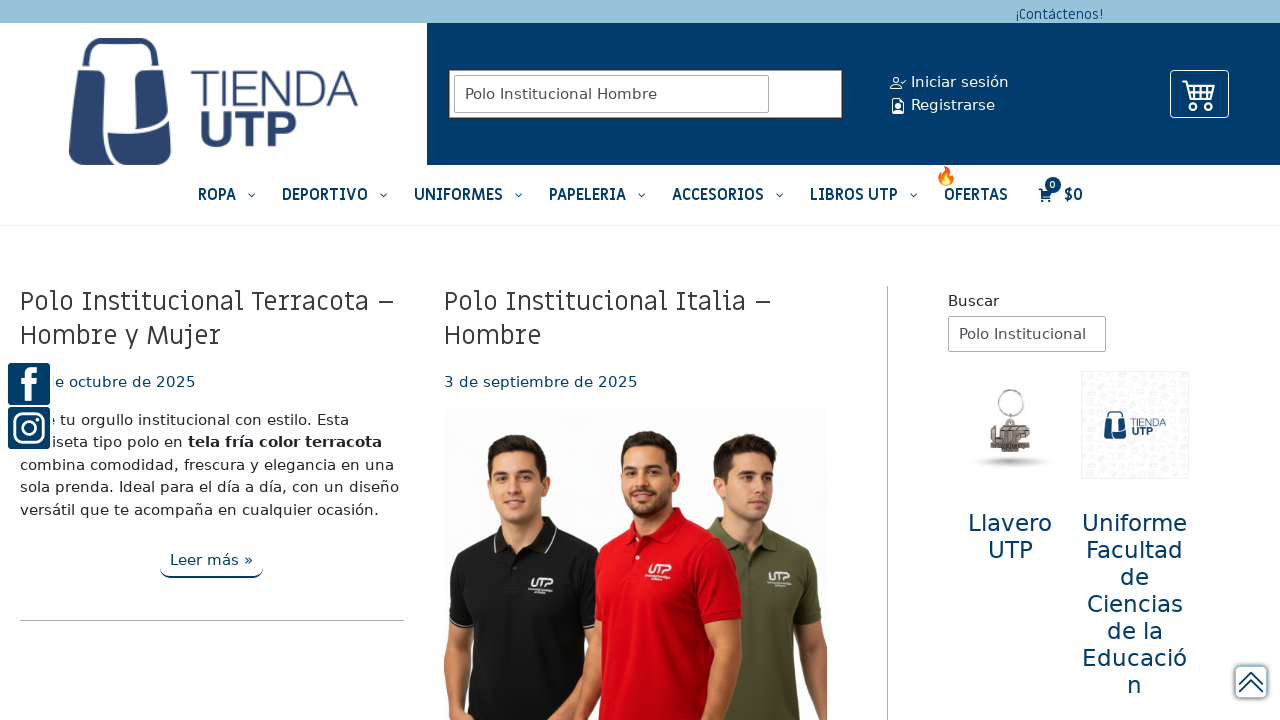